Opens the Best Buy homepage and maximizes the browser window. This is a minimal smoke test to verify the site loads.

Starting URL: https://bestbuy.com/

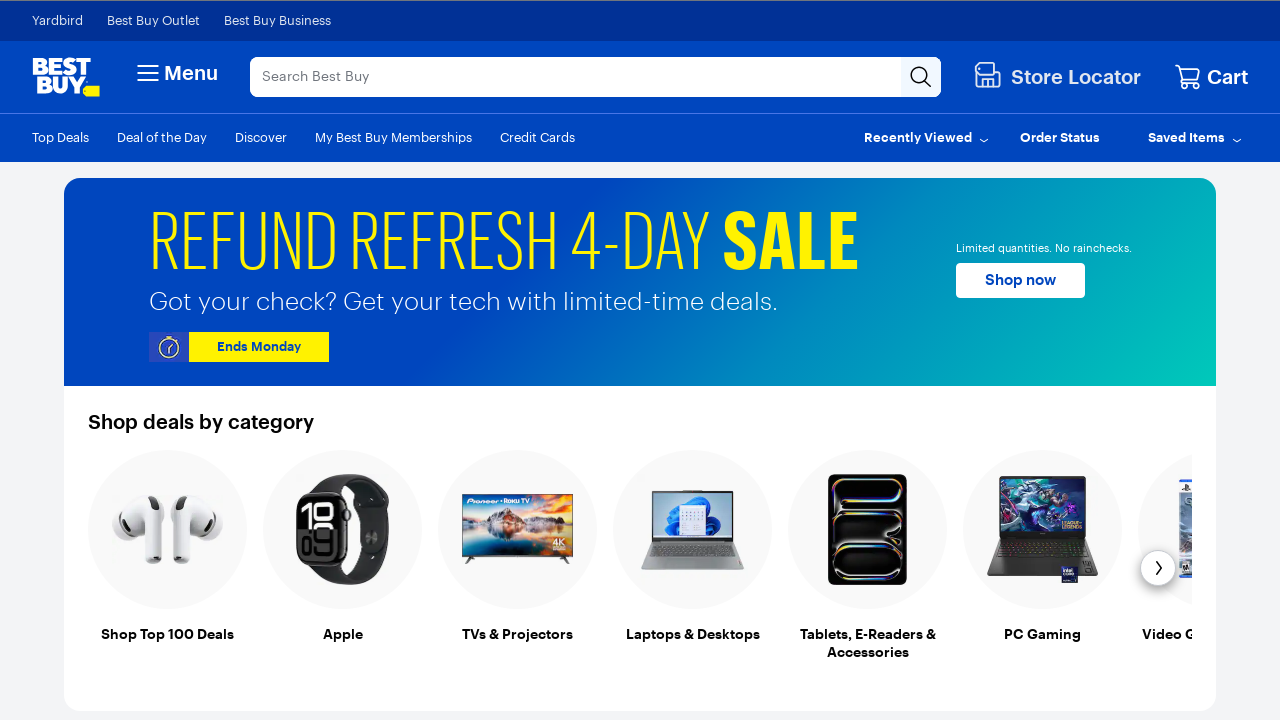

Set viewport size to 1920x1080
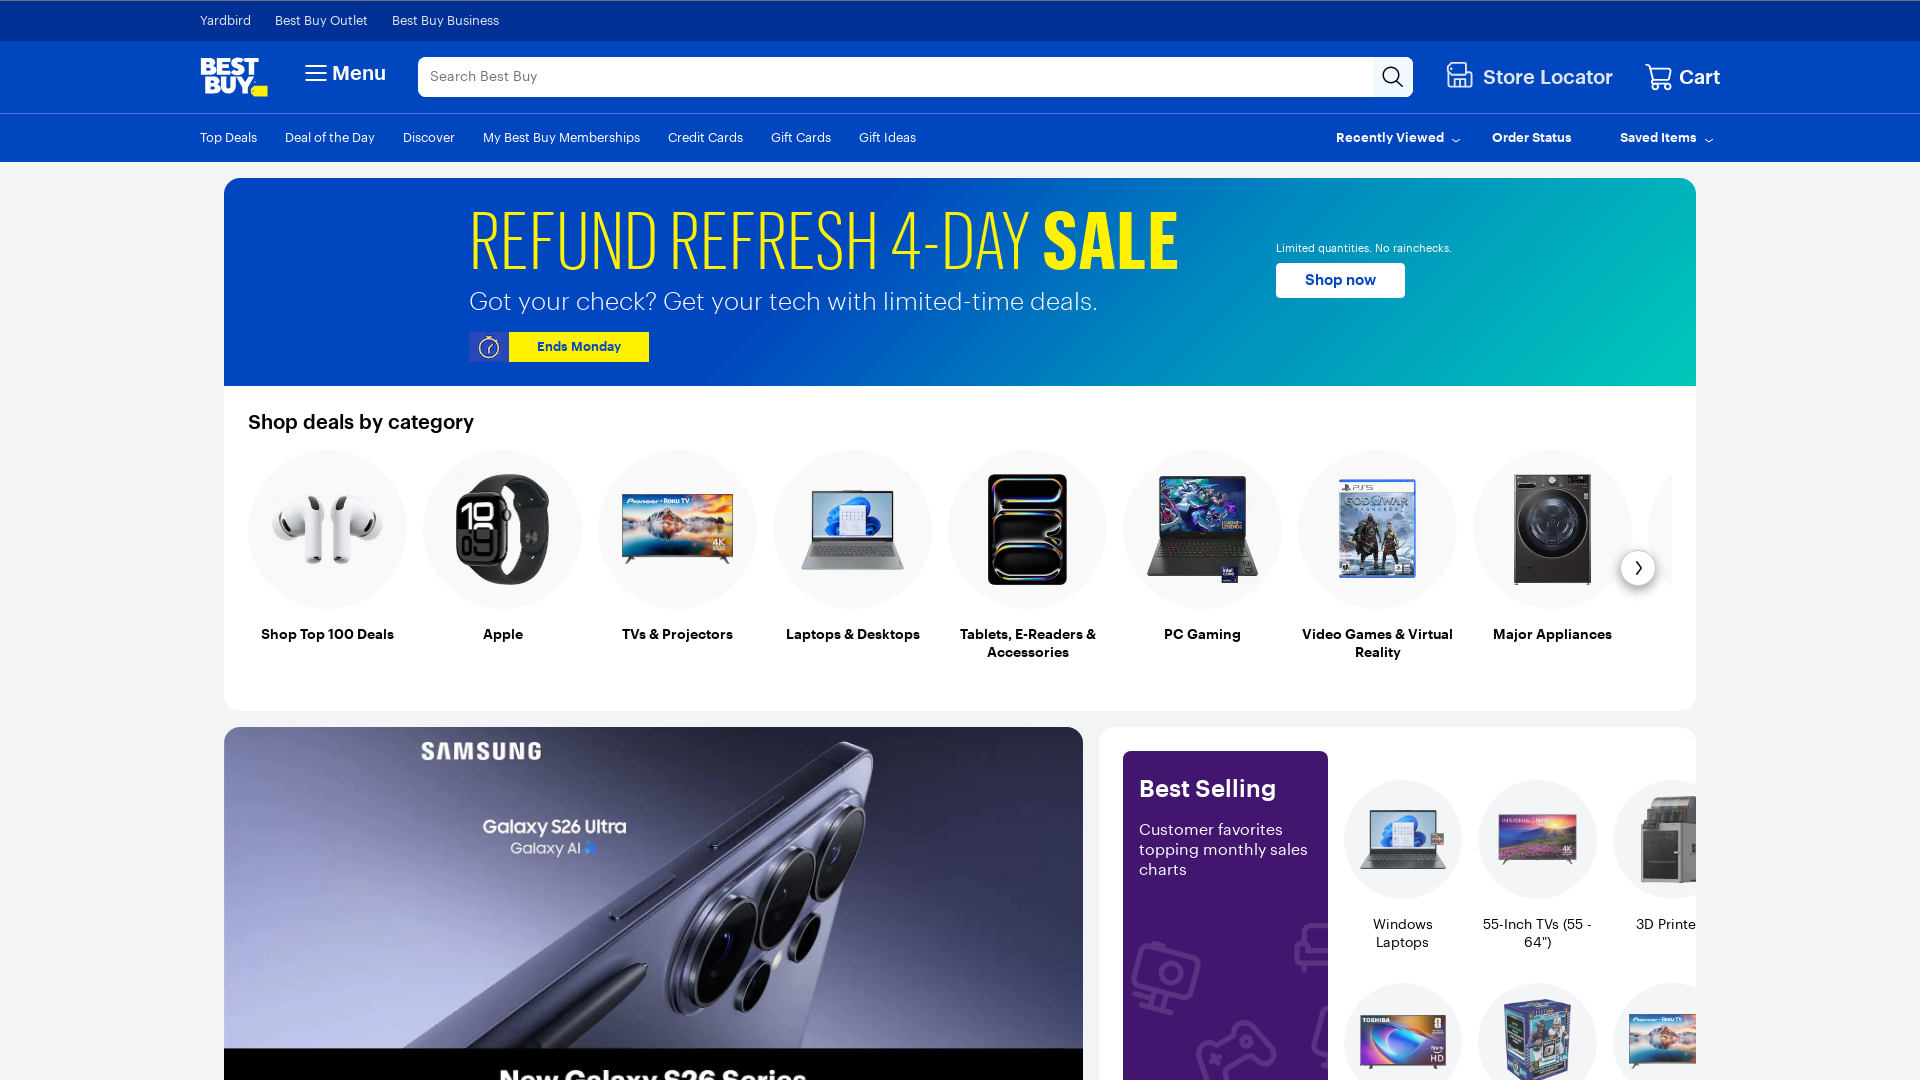

Best Buy homepage loaded (domcontentloaded)
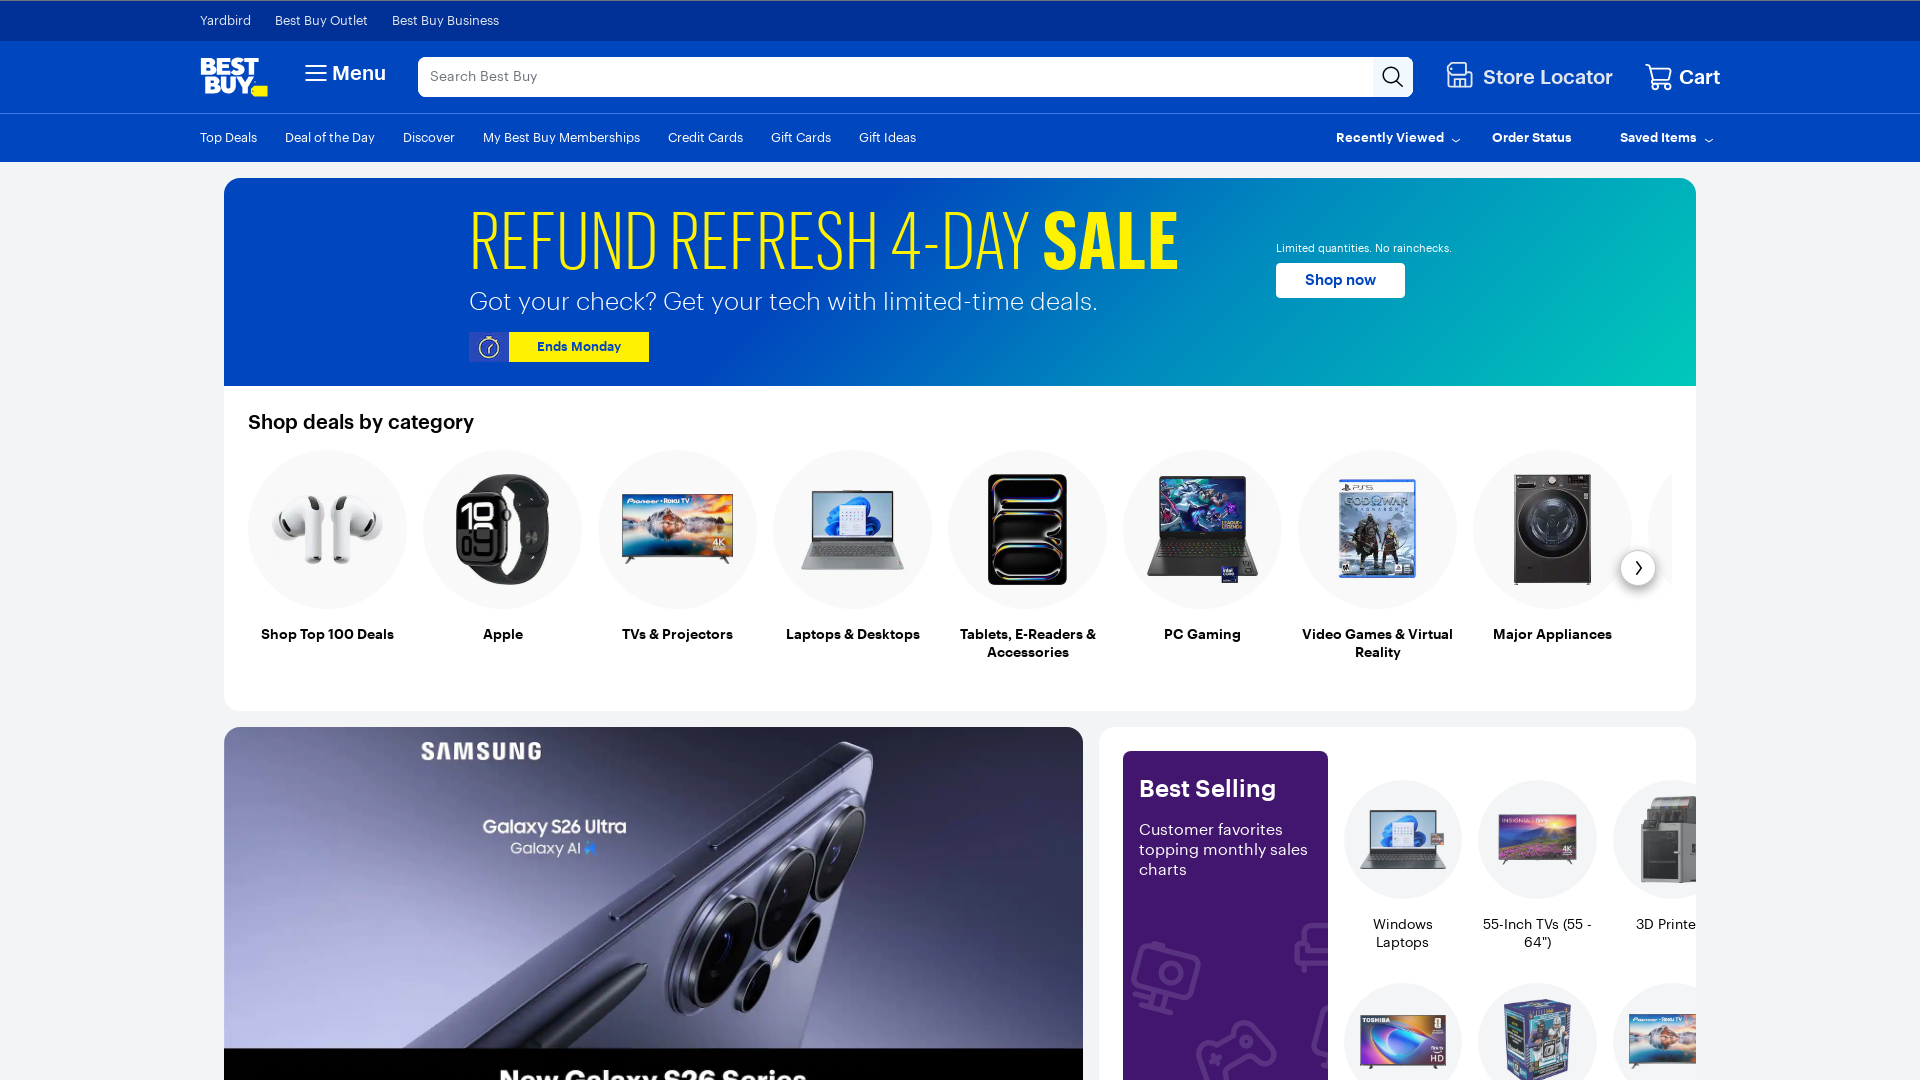

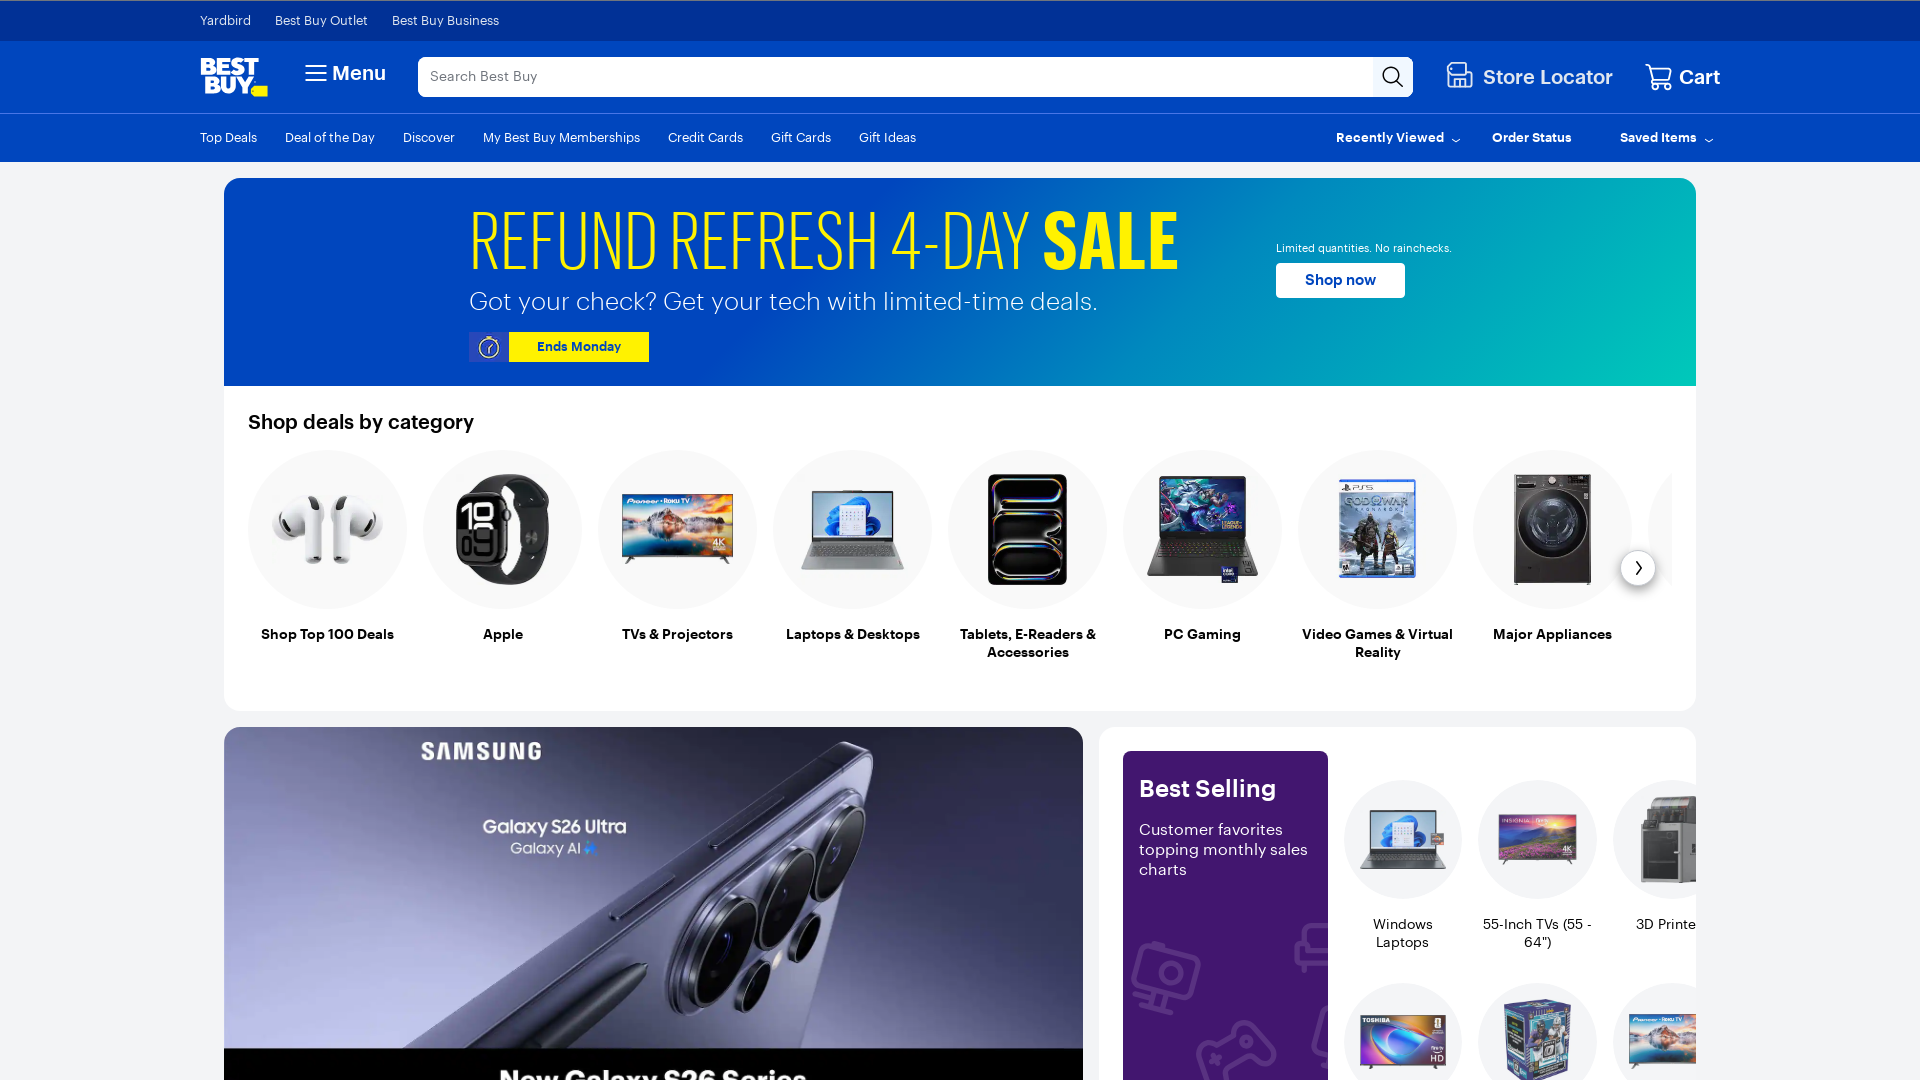